Tests table element selection on W3Schools CSS table page by locating rows and specific cells using CSS selectors, including nth-child and last-child pseudo-selectors.

Starting URL: https://www.w3schools.com/css/css_table.asp

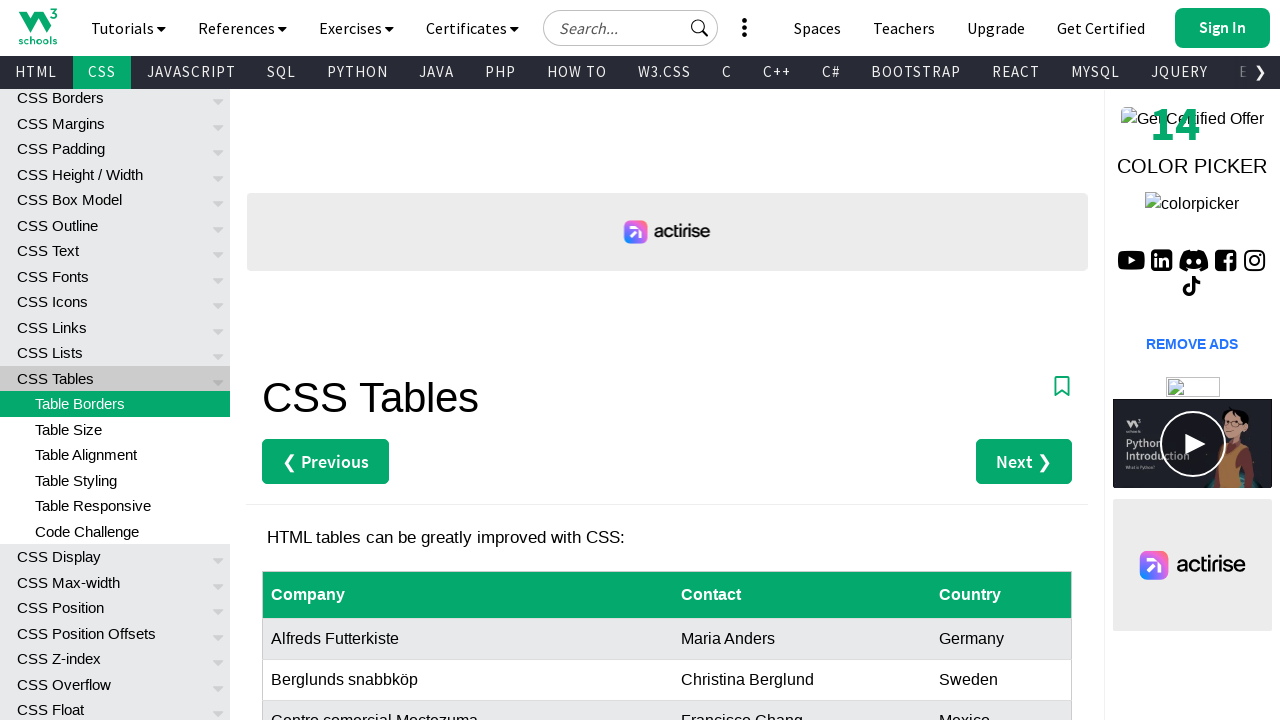

Navigated to W3Schools CSS table page
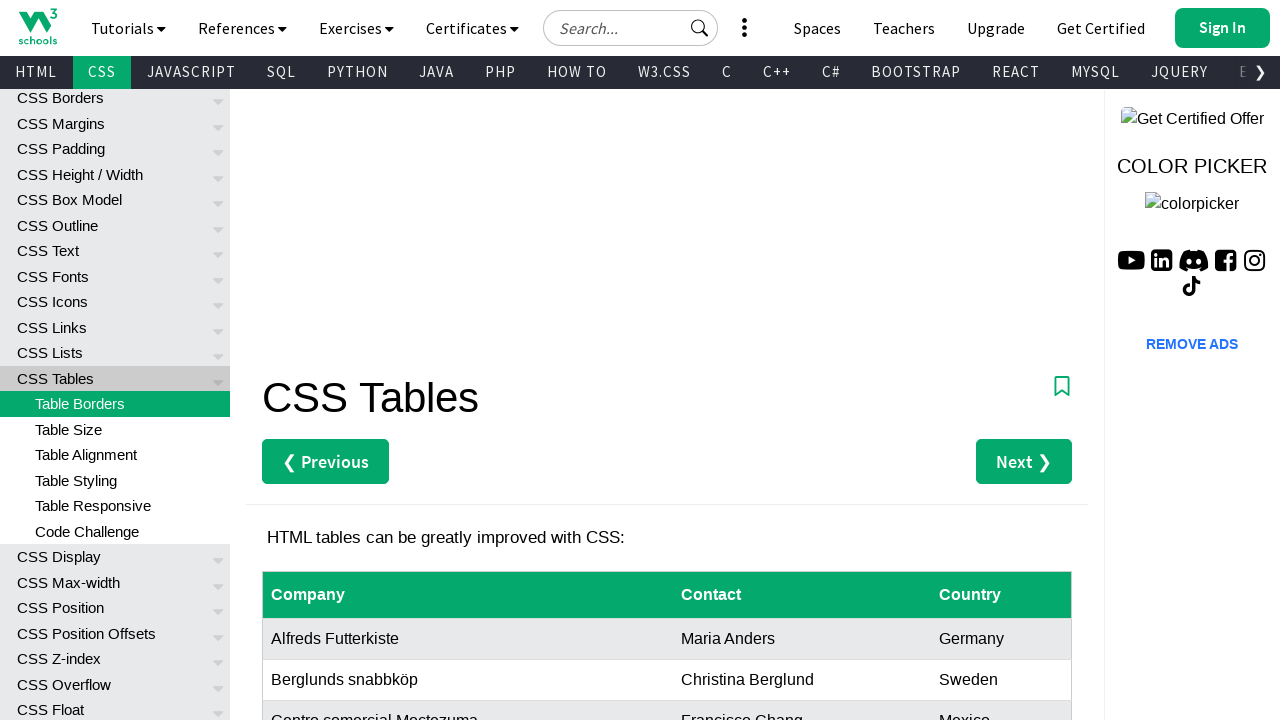

Waited for table rows to load
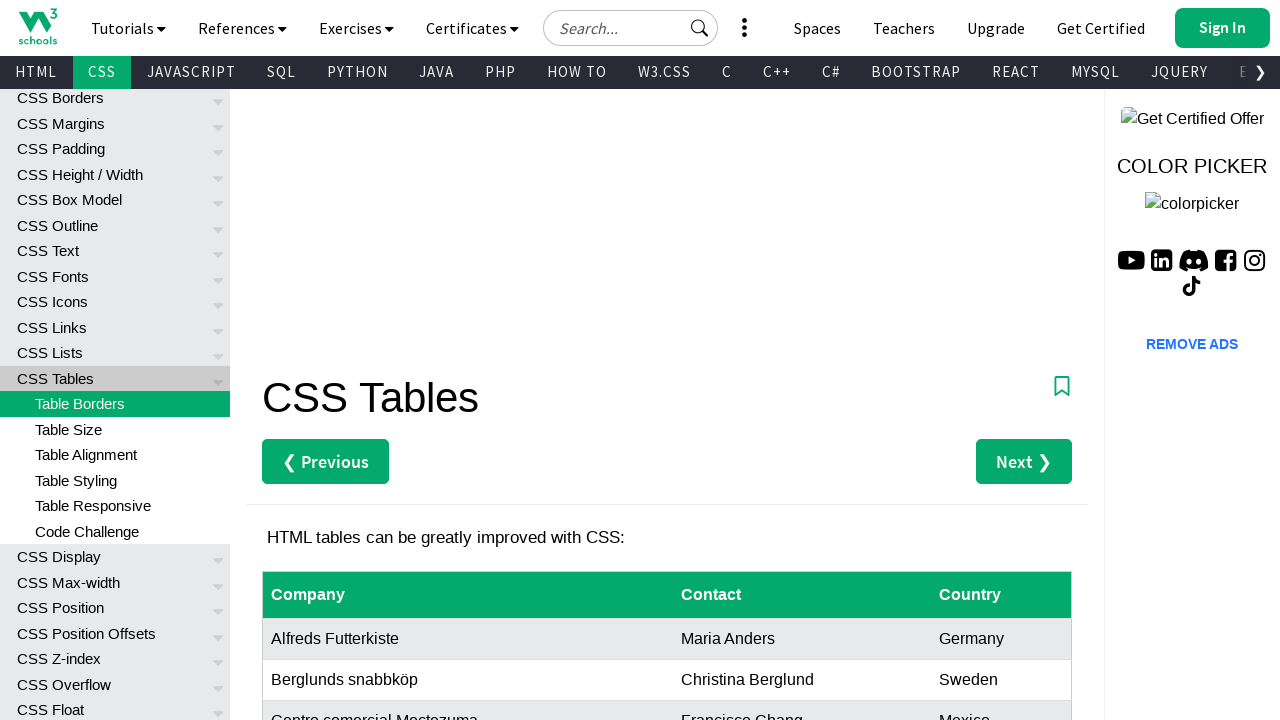

Located all table rows
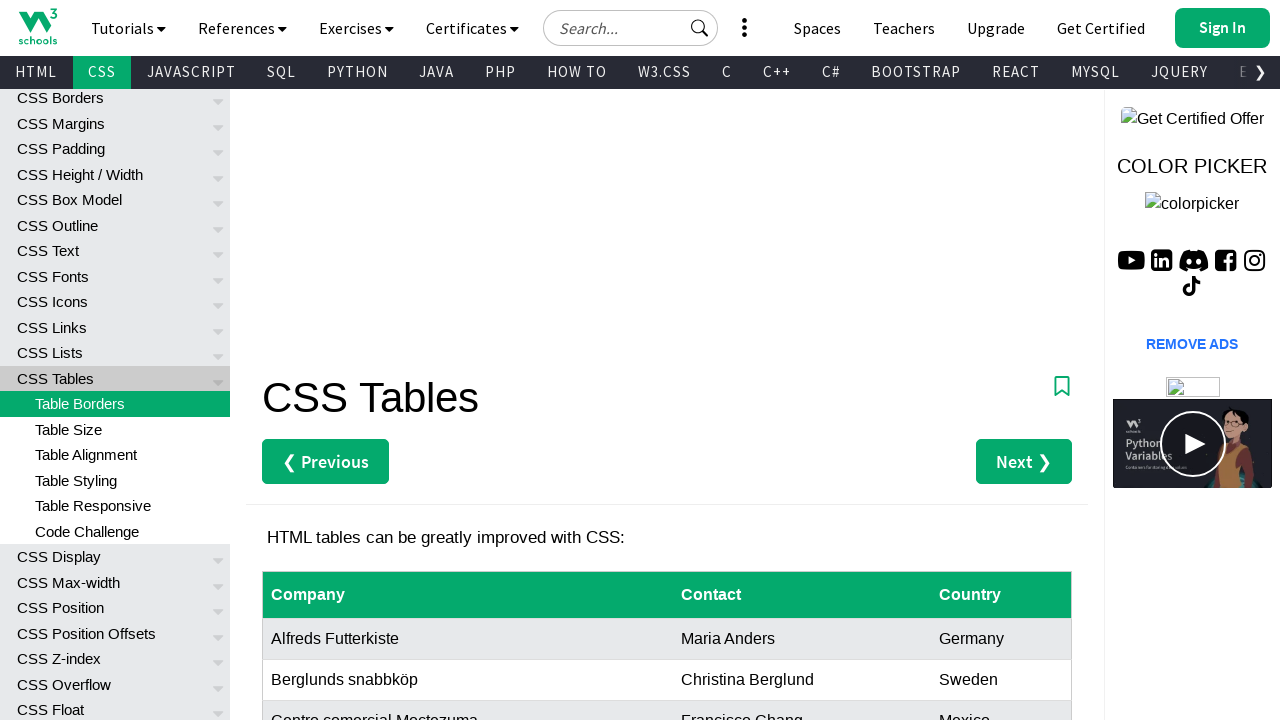

Located row 4 of the table using nth-child selector
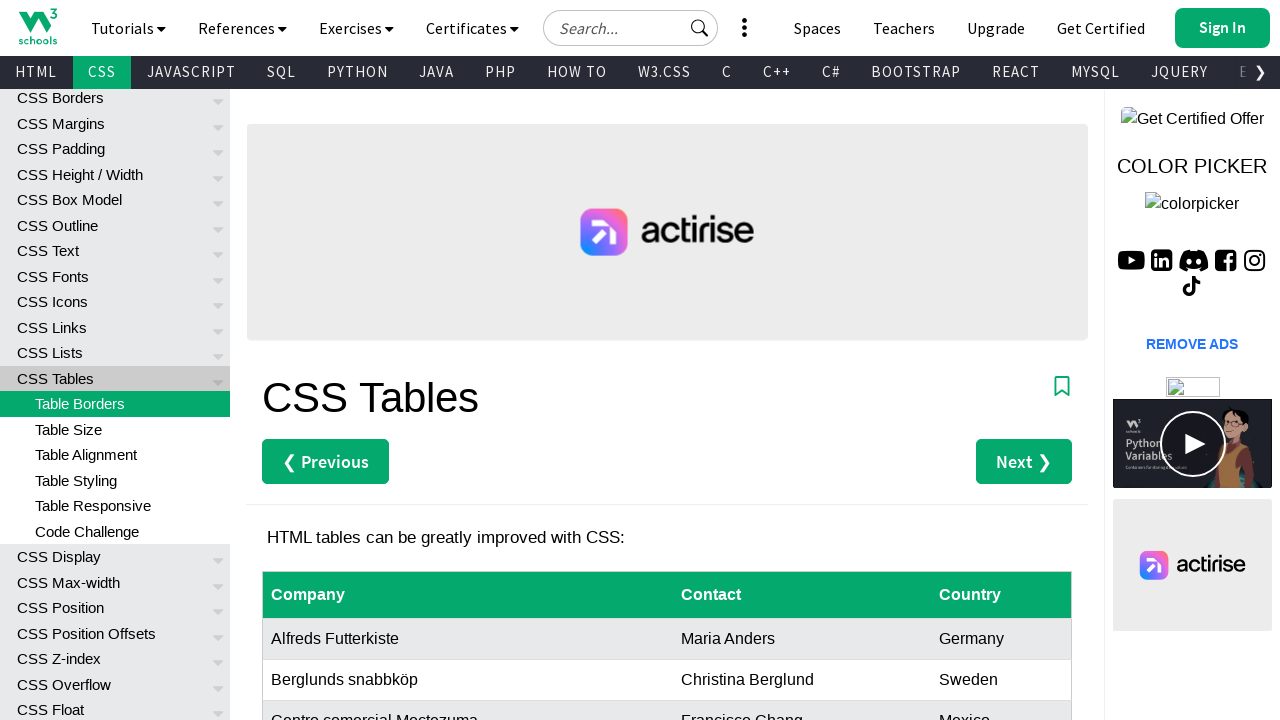

Row 4 is ready
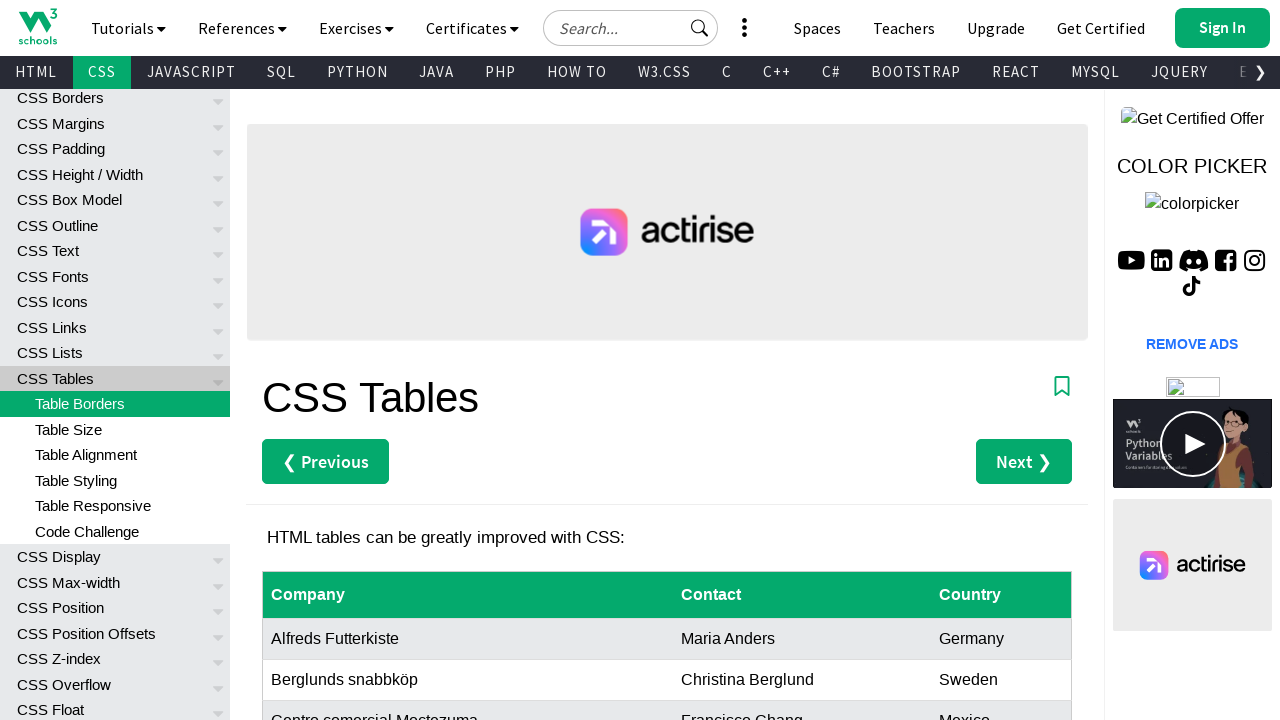

Located first cell in row 7
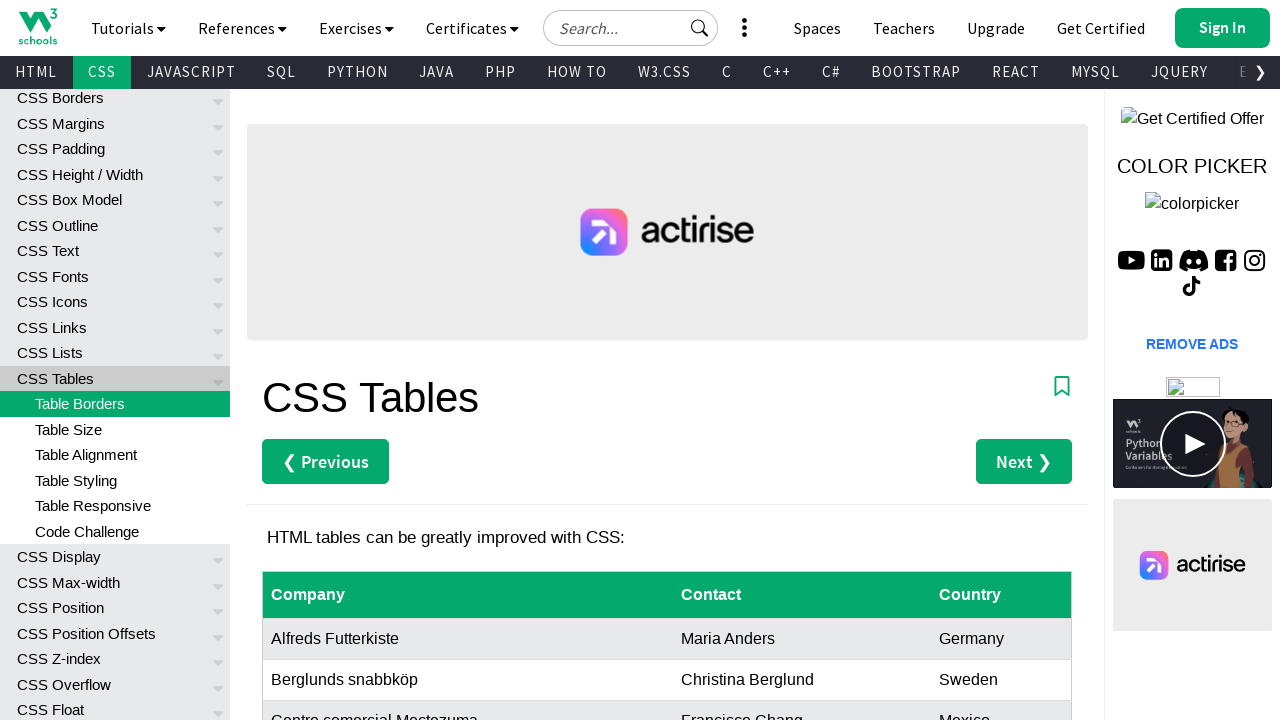

First cell in row 7 is ready
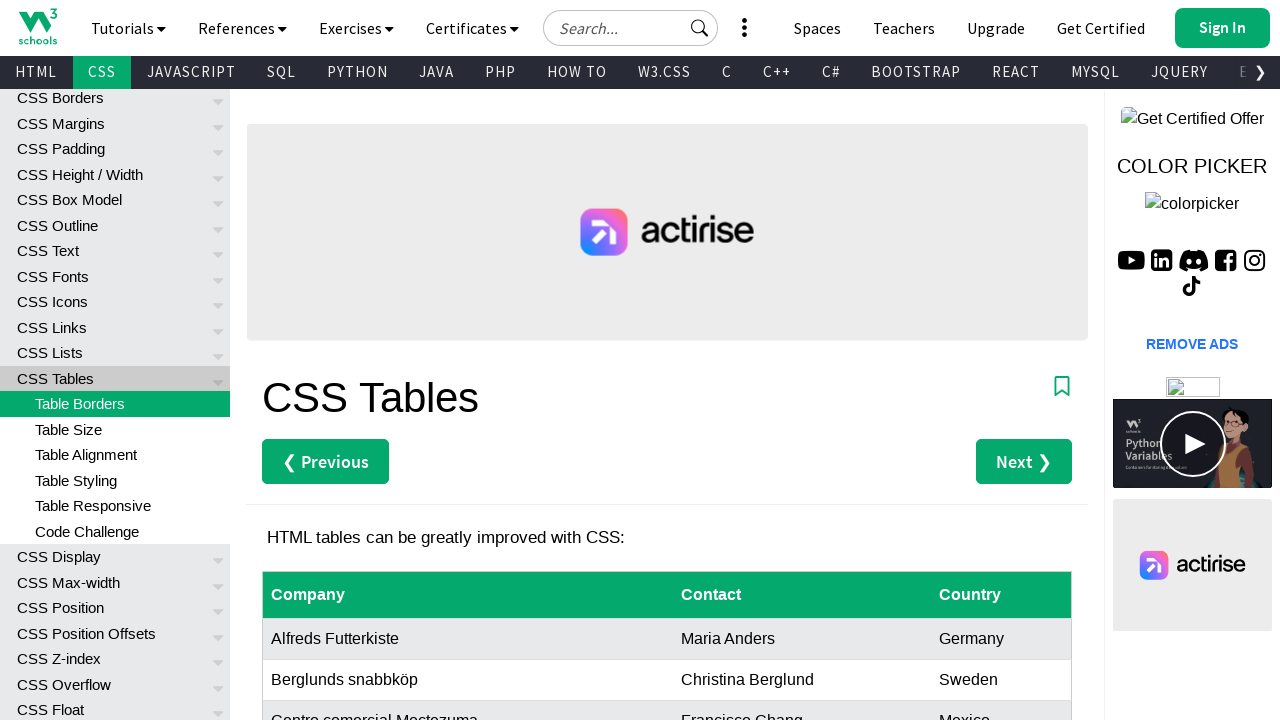

Located last cell in row 9 using last-child selector
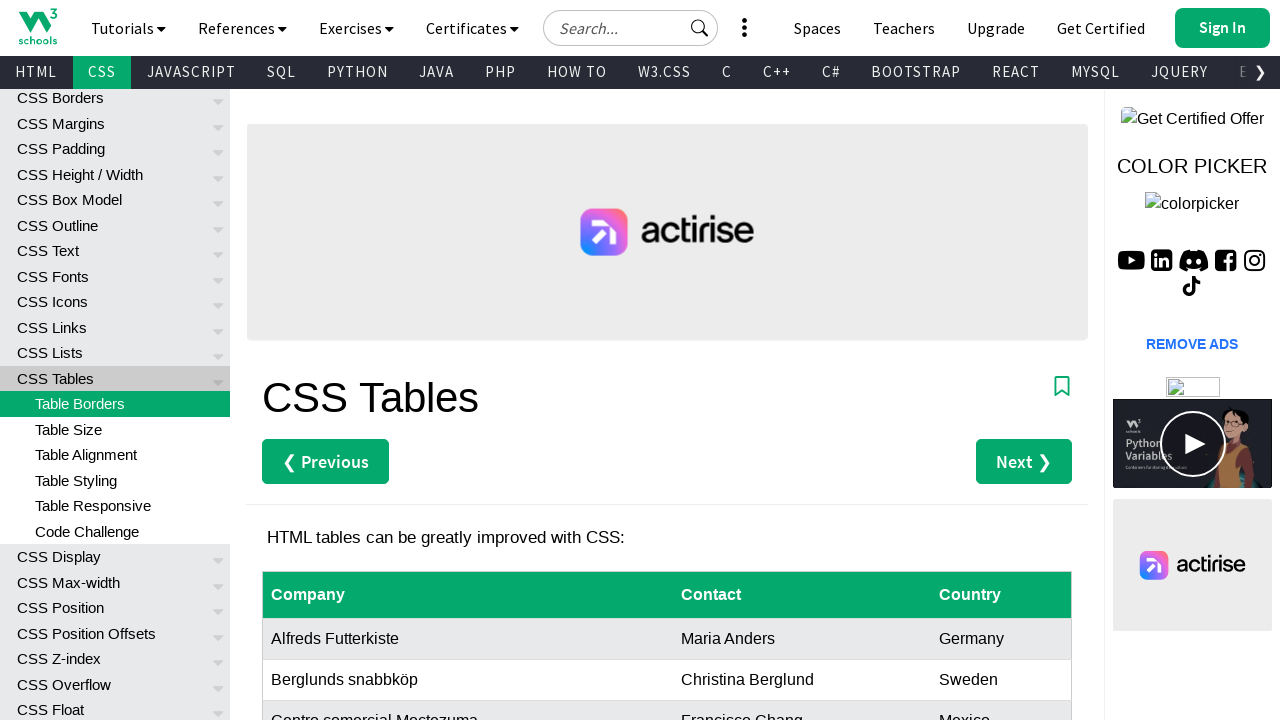

Last cell in row 9 is ready
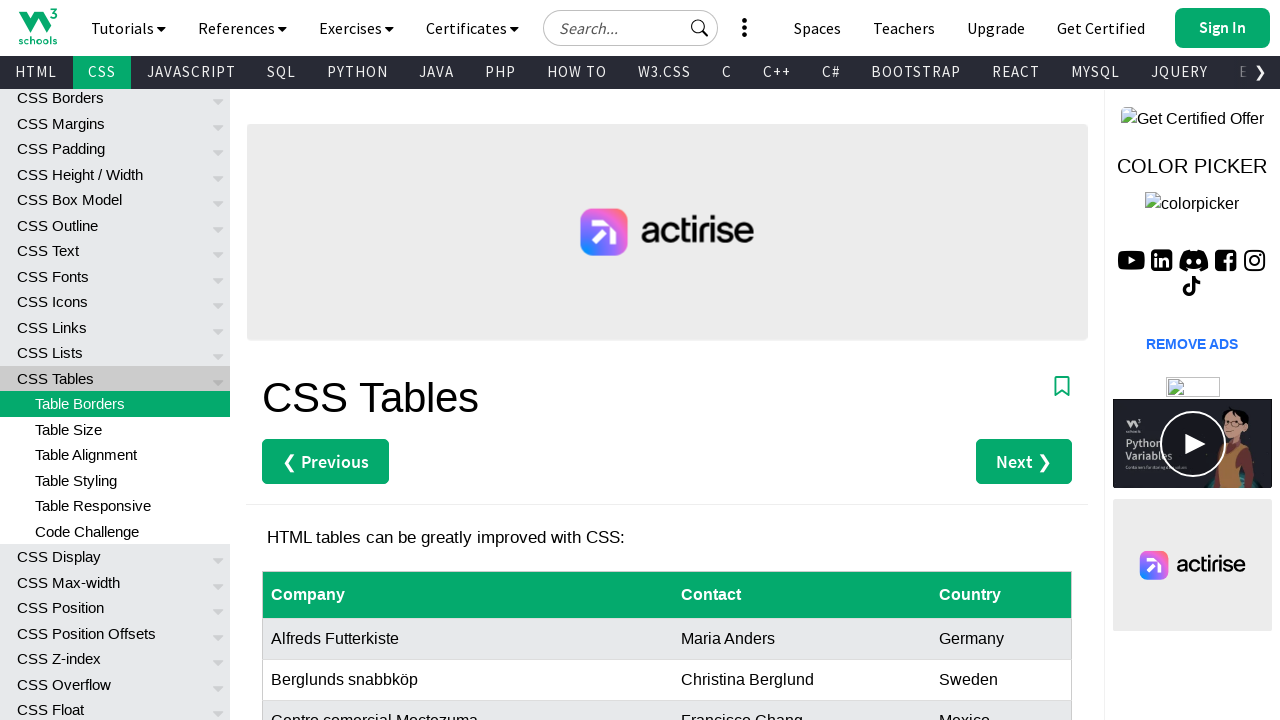

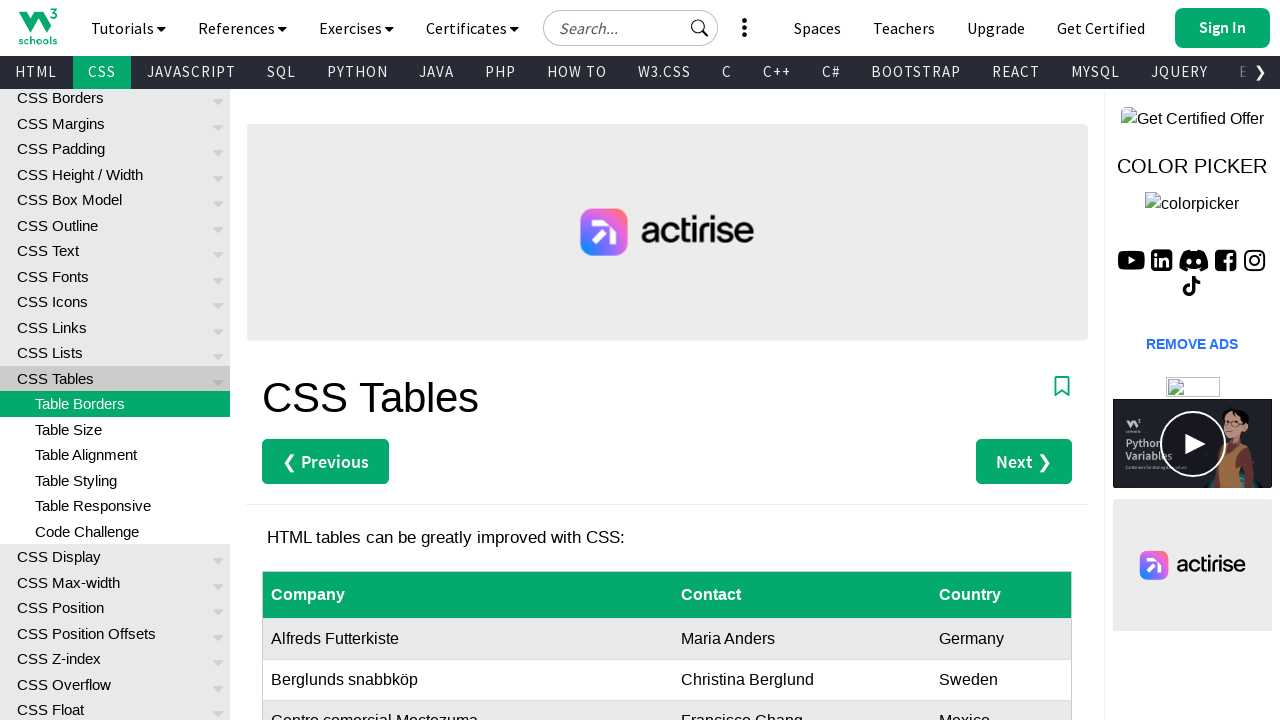